Tests drag and drop functionality by dragging one div element into another

Starting URL: https://testpages.herokuapp.com/styled/drag-drop-javascript.html

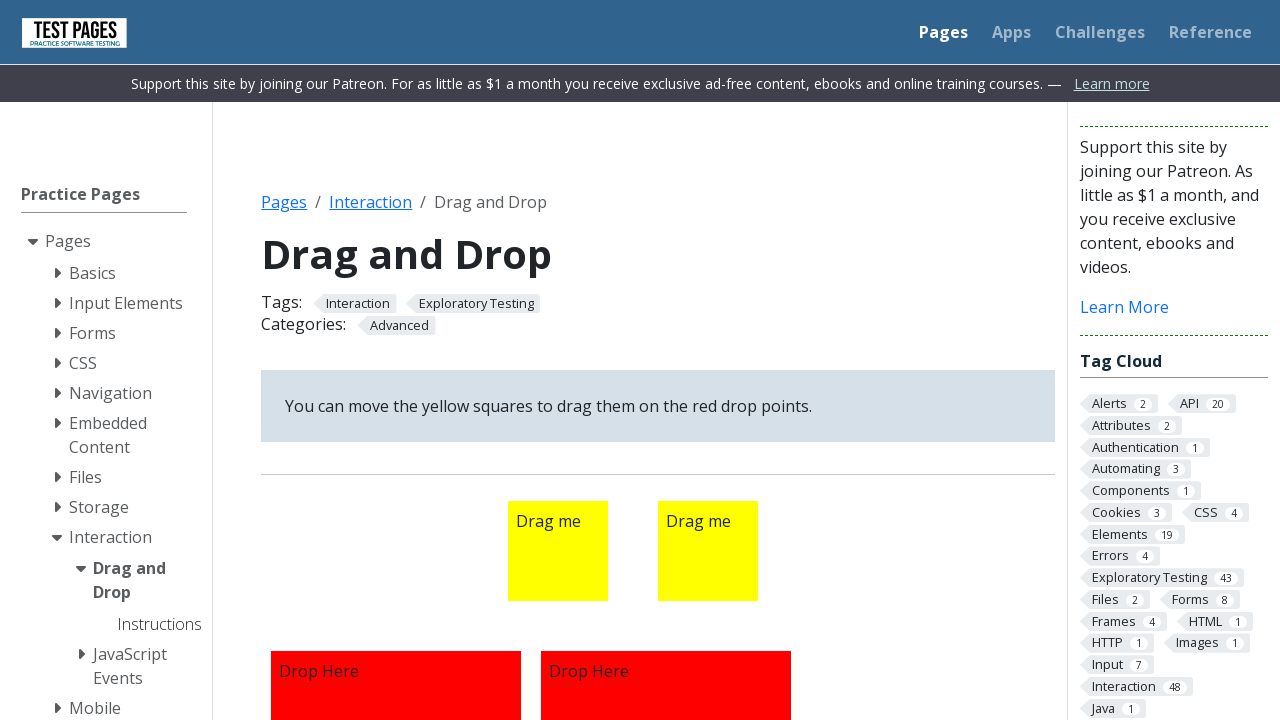

Waited for yellow draggable div to be visible
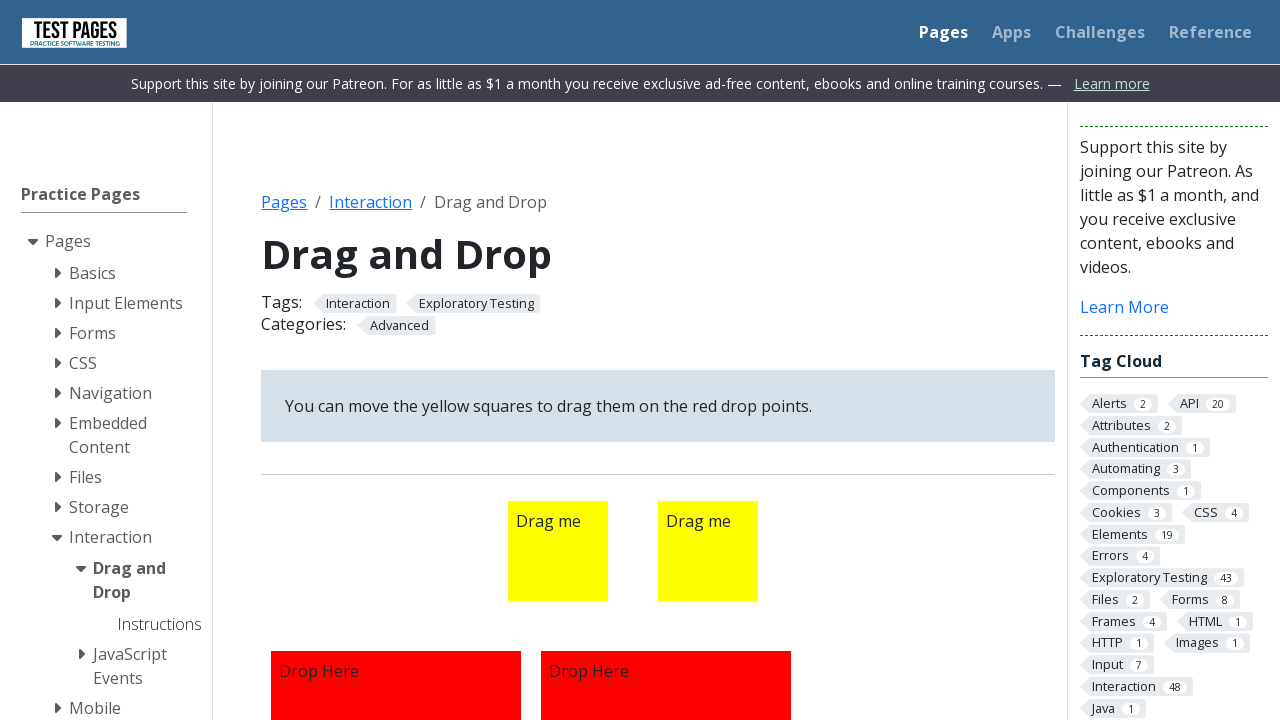

Waited for red droppable div to be visible
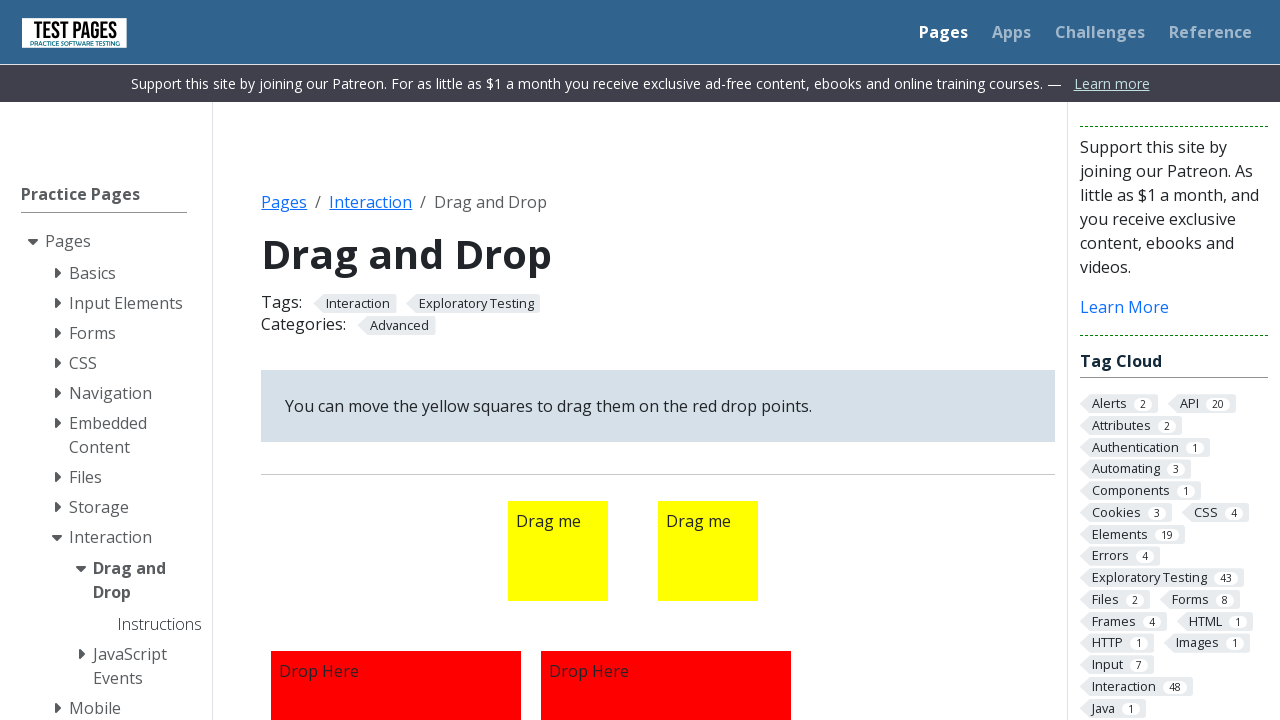

Dragged yellow div into red div at (396, 595)
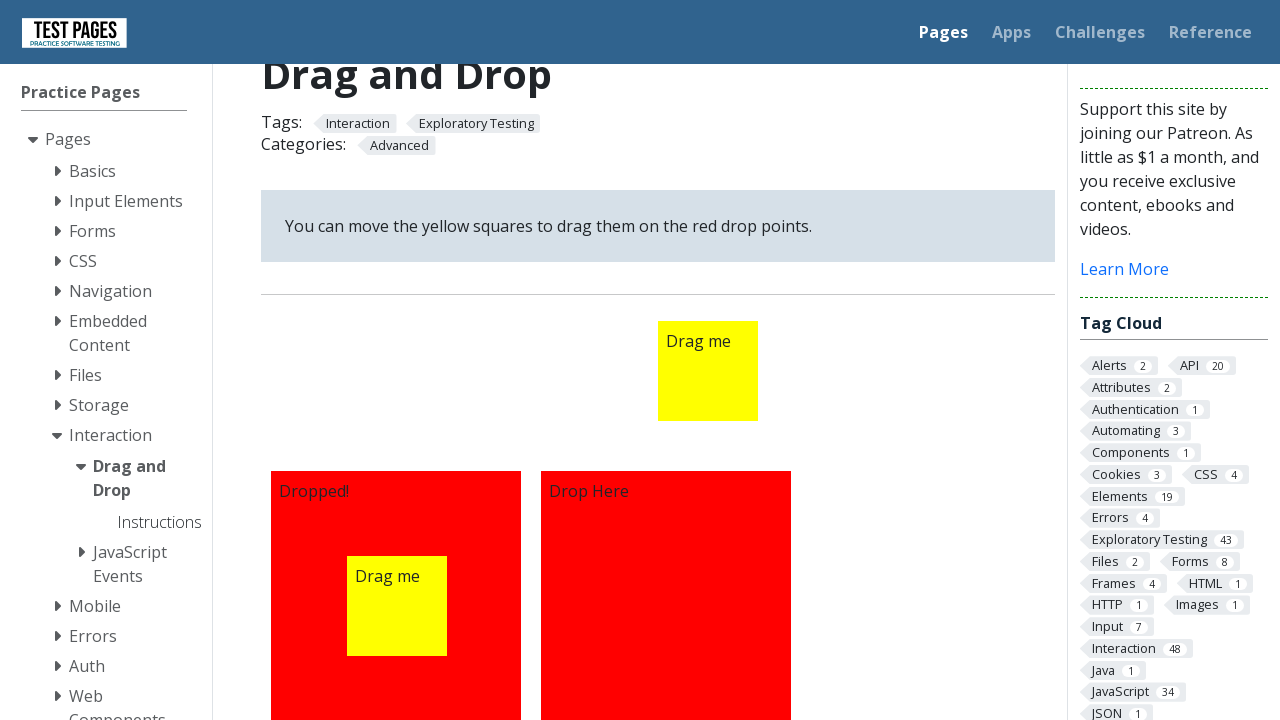

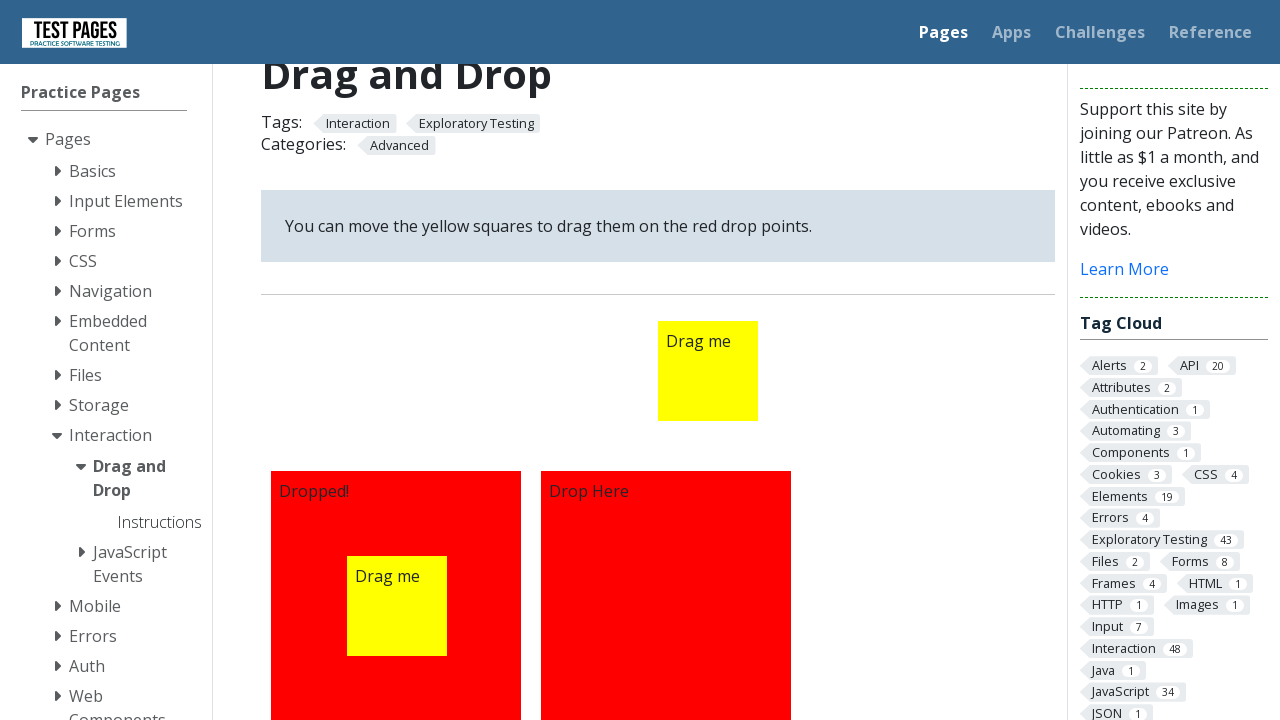